Tests scroll functionality by finding a specific element on the Yamaha Motor India website and scrolling down from that element's origin position.

Starting URL: https://www.yamaha-motor-india.com/

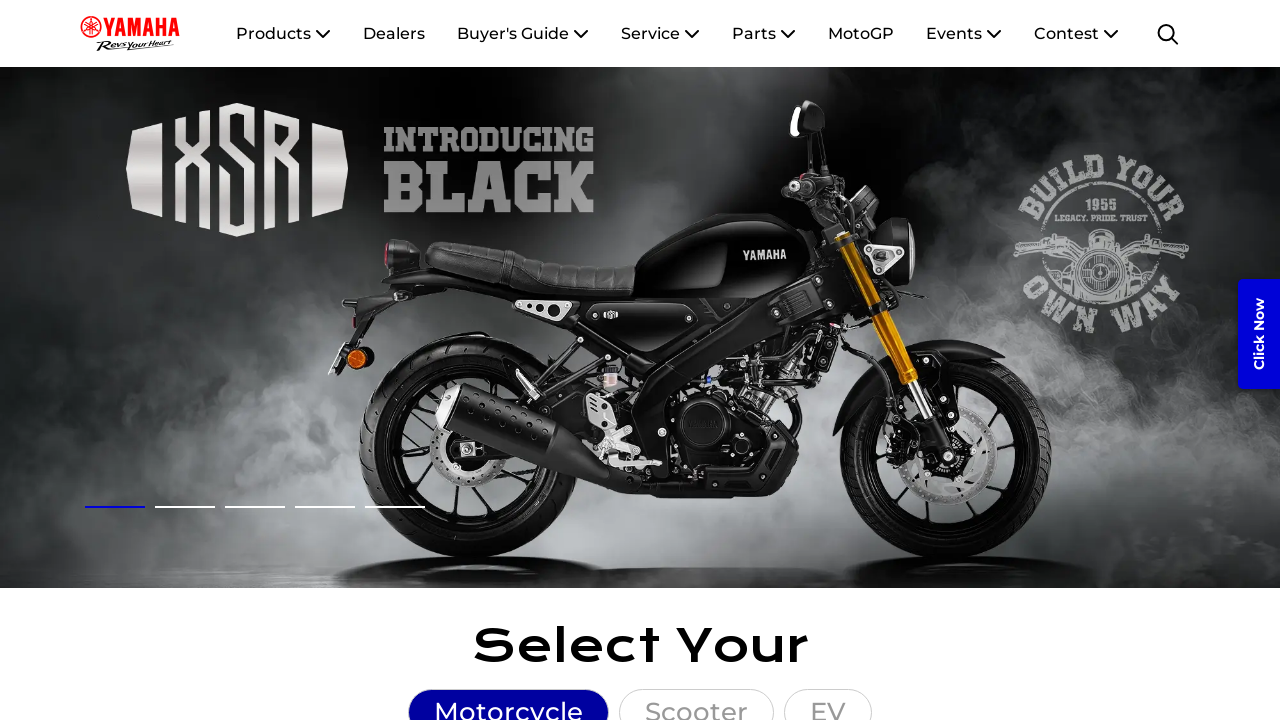

Located and waited for 'Select Your' heading to become visible
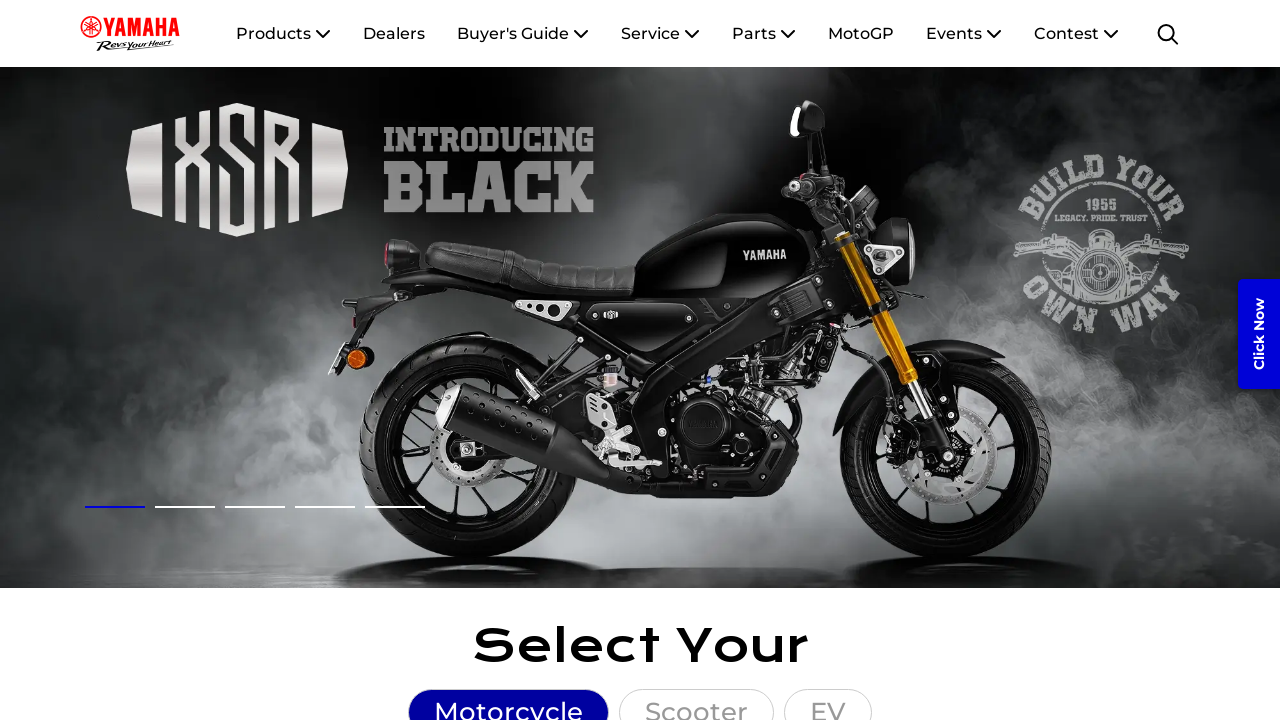

Scrolled the 'Select Your' element into view if needed
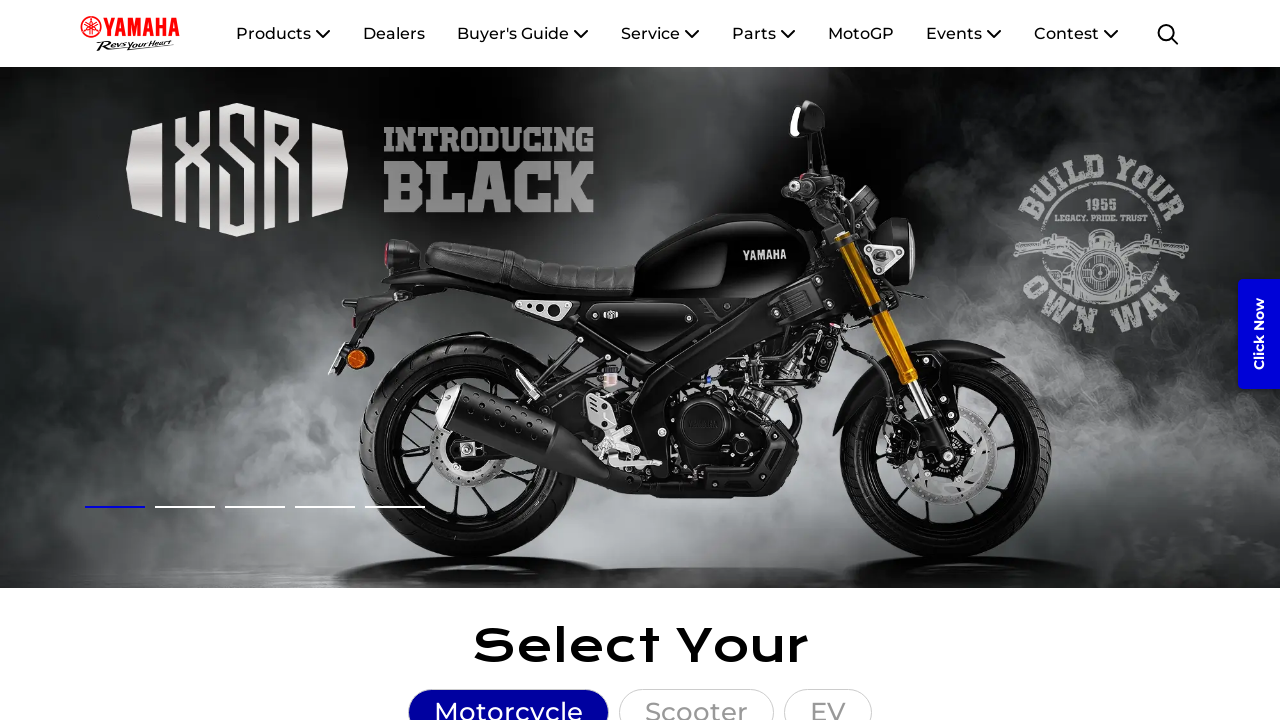

Scrolled down 2000 pixels from the origin element's position
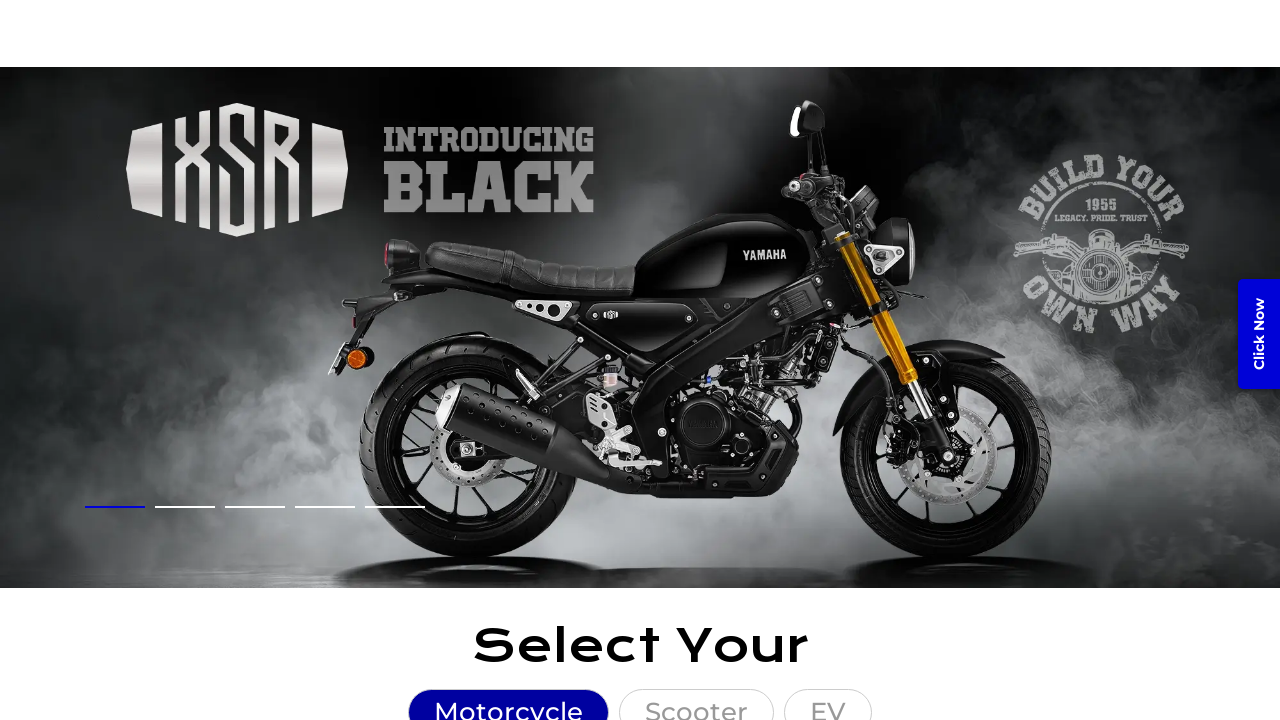

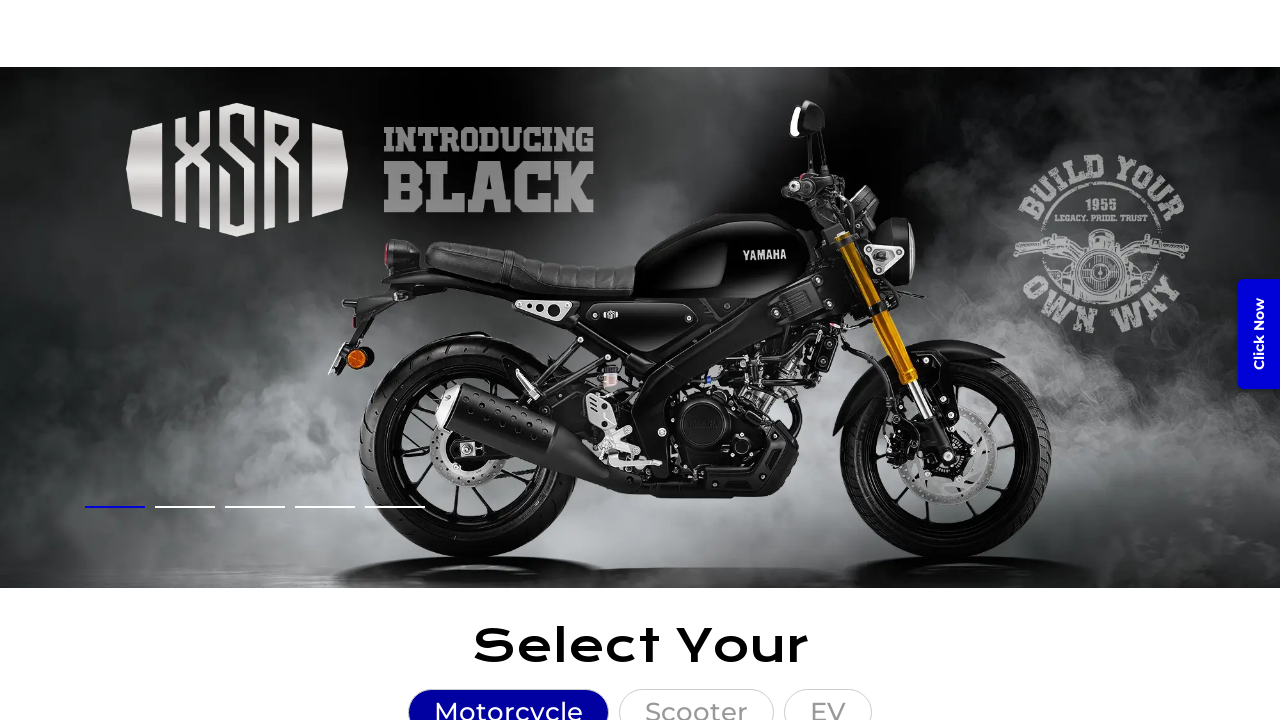